Tests that the top text content changes dynamically when the page is refreshed by comparing the text before and after refresh

Starting URL: http://the-internet.herokuapp.com/dynamic_content

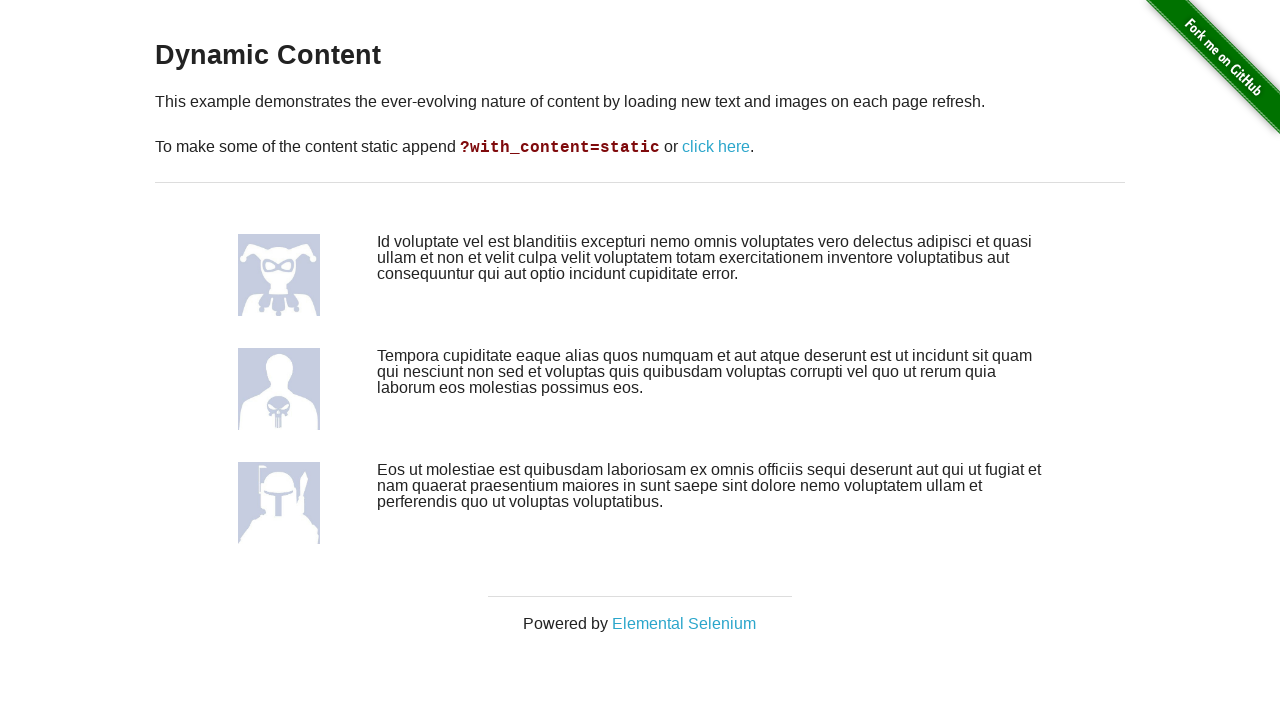

Navigated to dynamic content page
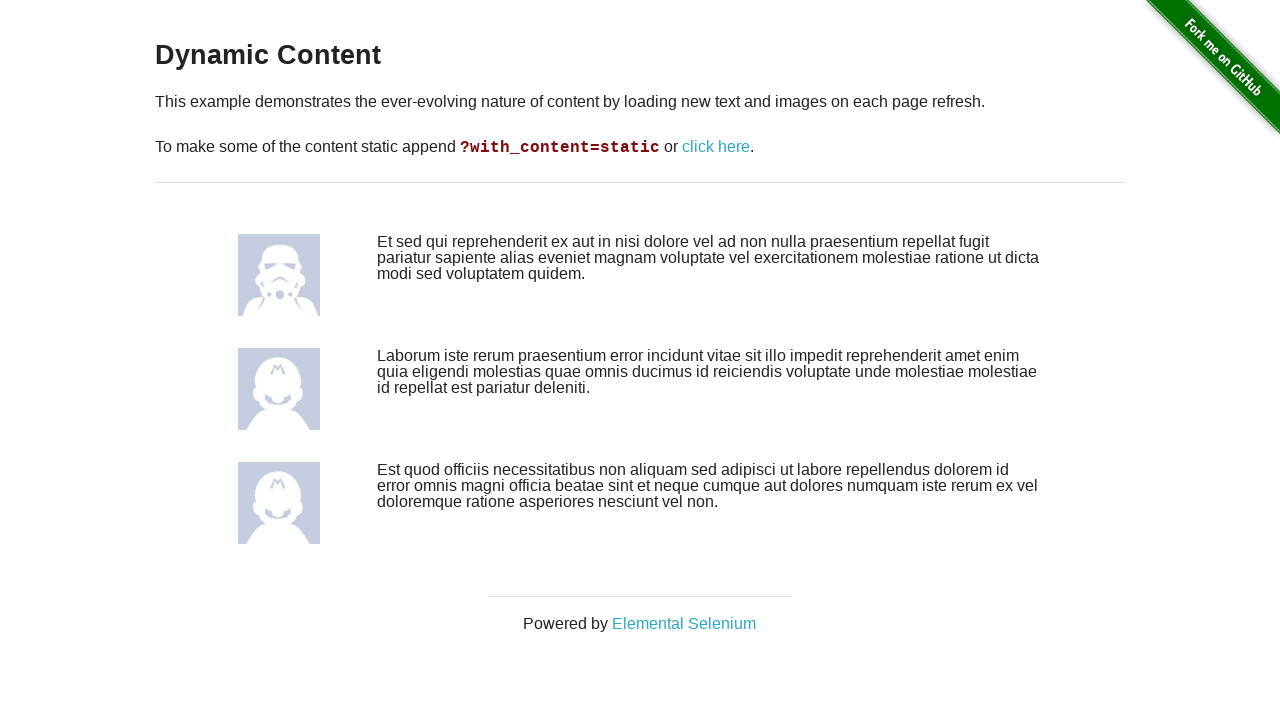

Retrieved top text content before refresh
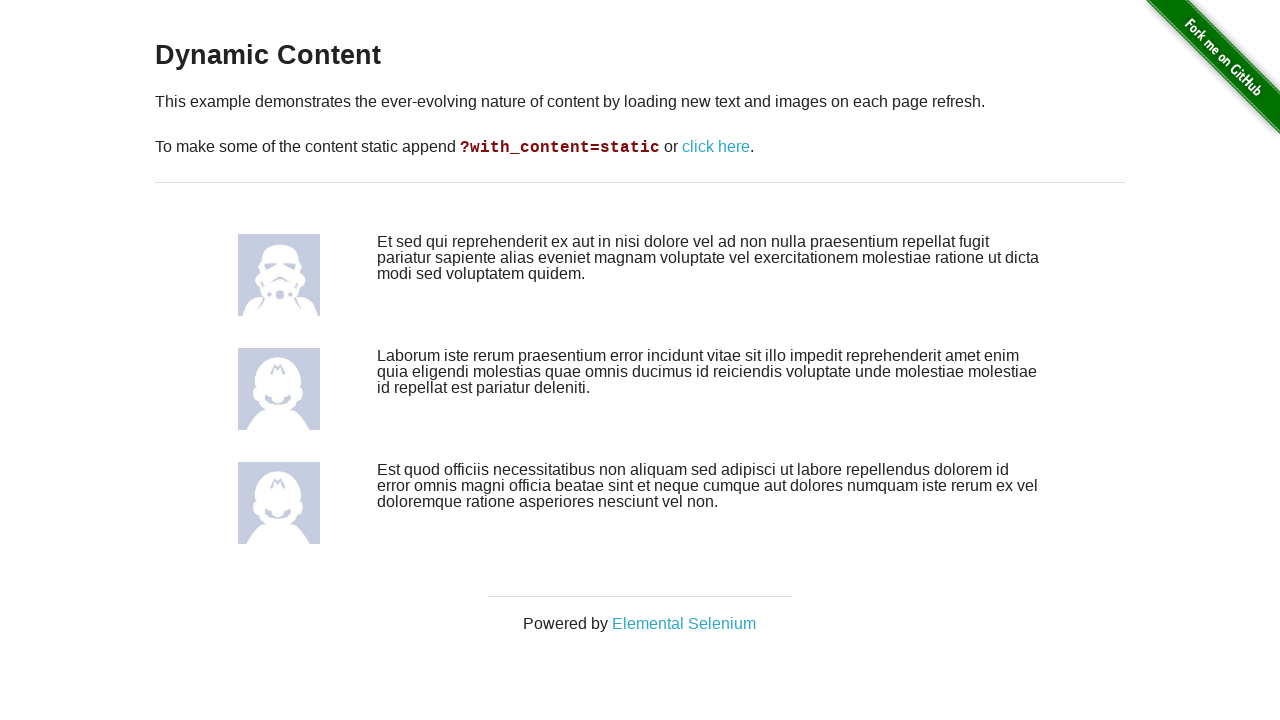

Refreshed the page
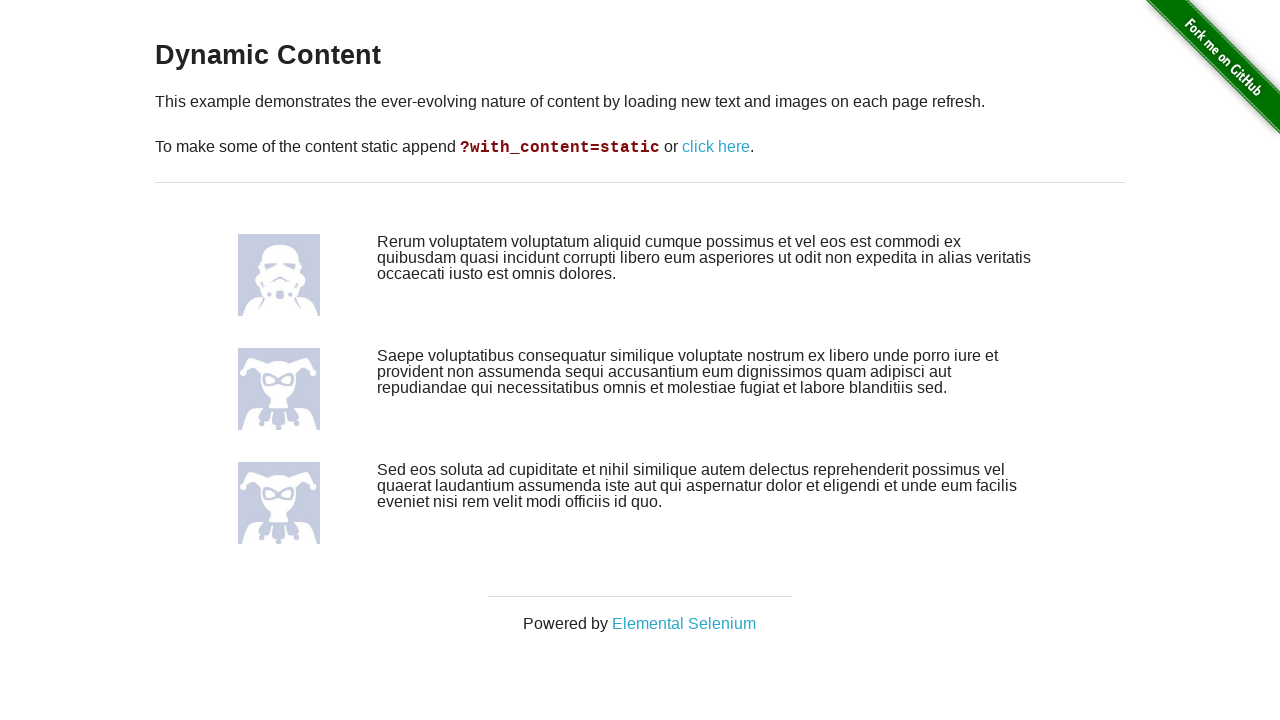

Retrieved top text content after refresh
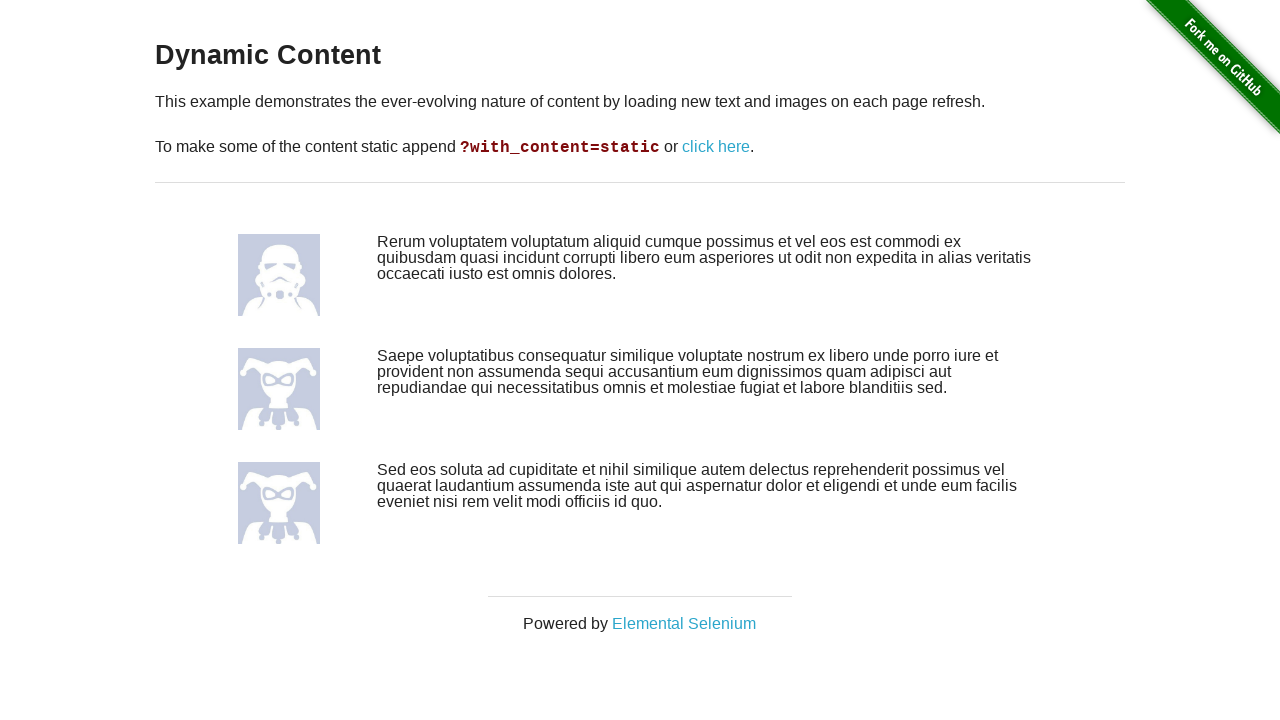

Assertion passed: top text content changed after refresh
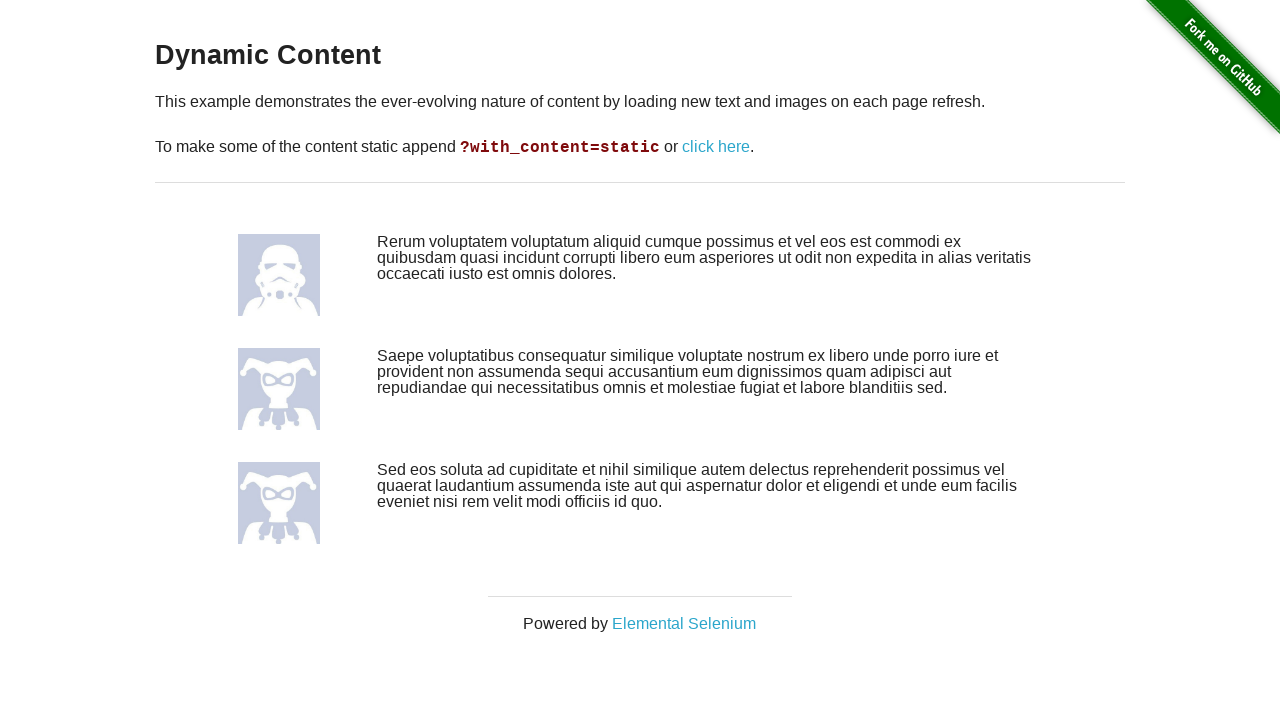

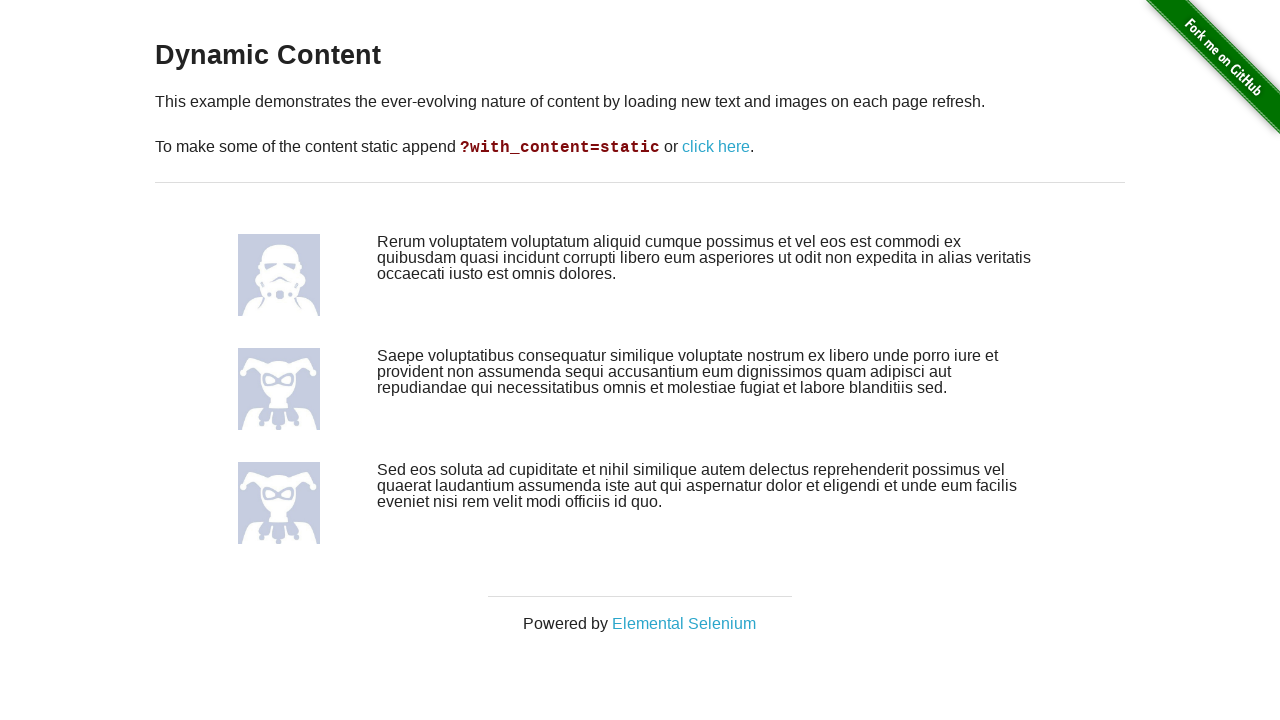